Tests first name field validation with special symbols

Starting URL: https://www.sharelane.com/cgi-bin/register.py?page=1&zip_code=75201

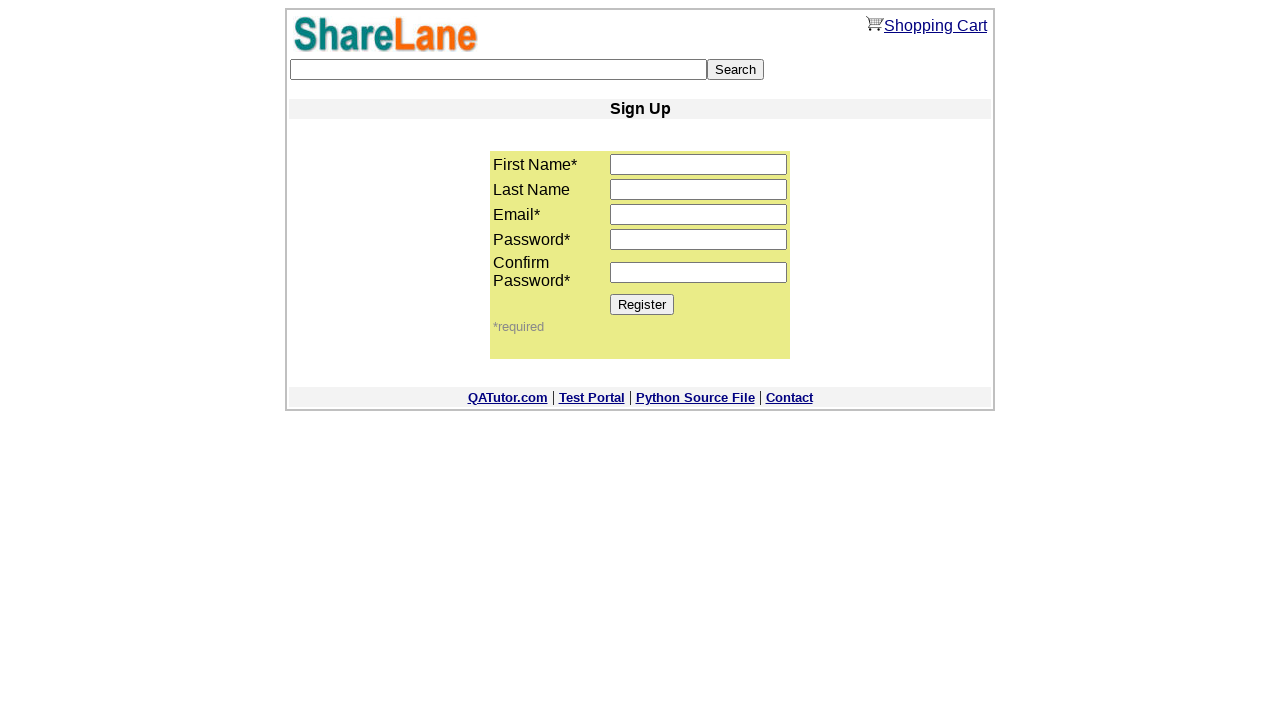

Navigated to ShareLane registration page with zip code 75201
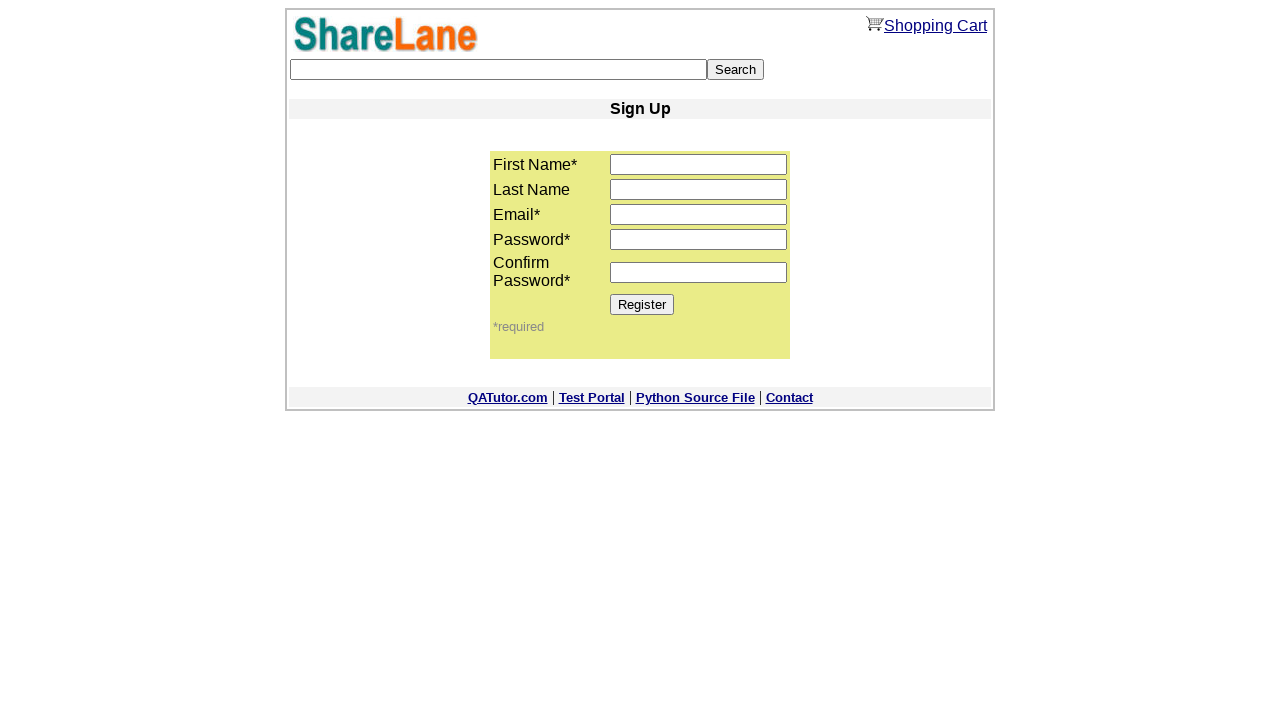

Filled first name field with special symbols '!@_' on input[name='first_name']
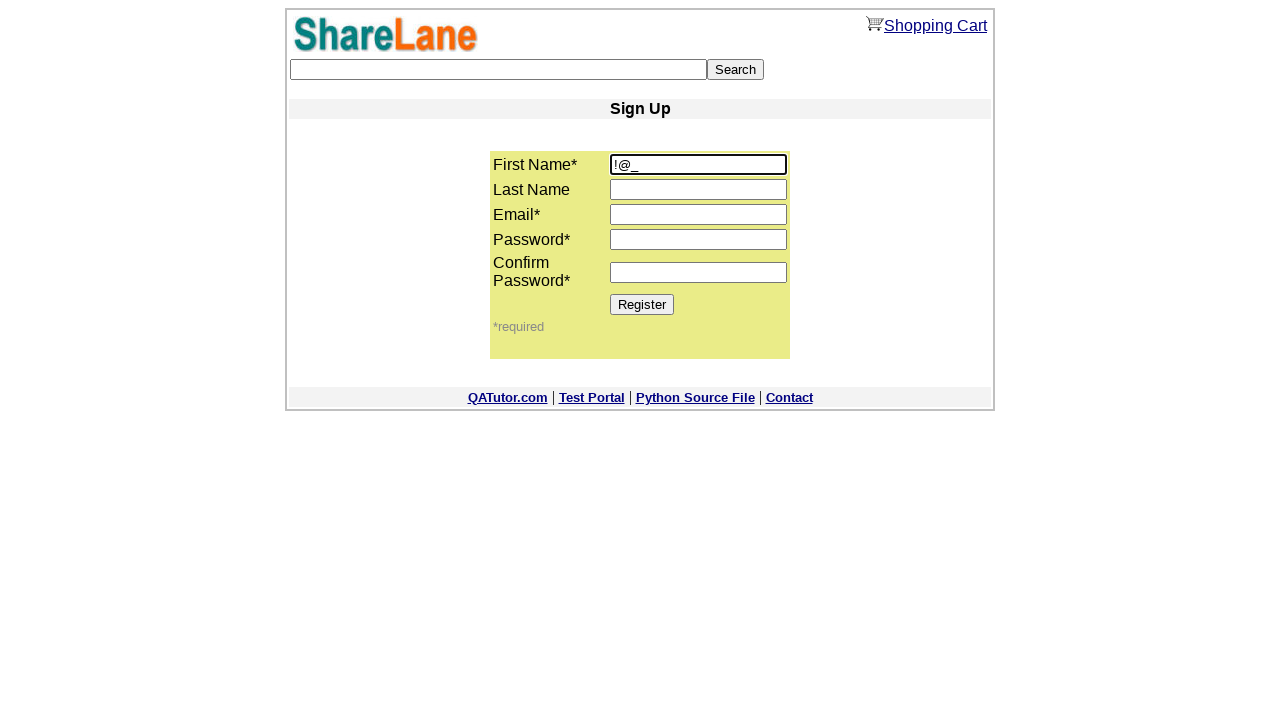

Filled email field with 'jane.stone@gmail.com' on input[name='email']
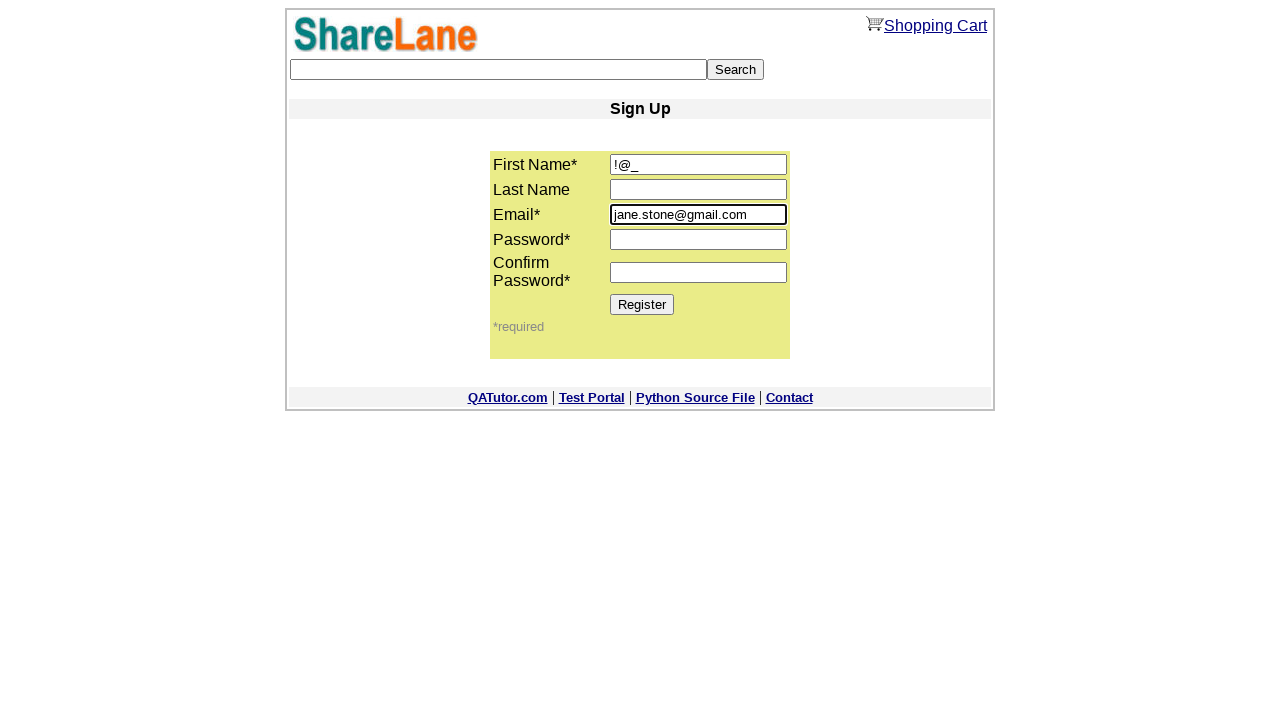

Filled password field with 'jkl000' on input[name='password1']
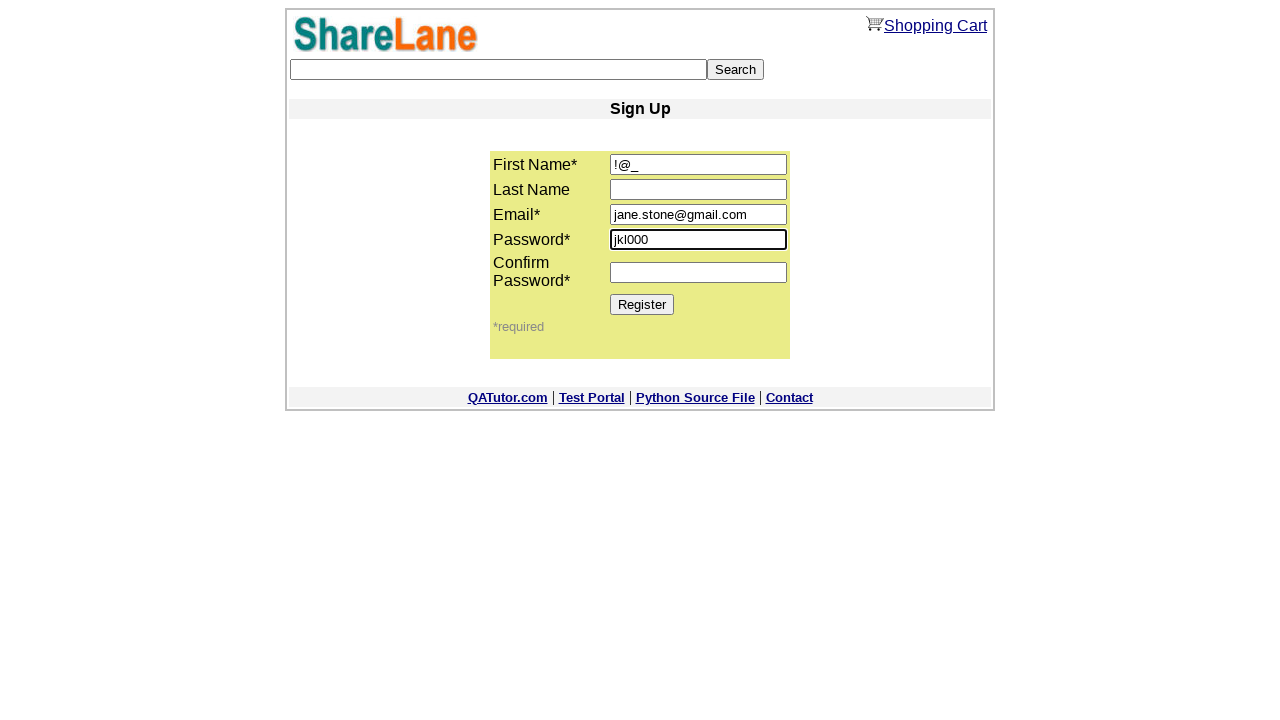

Filled password confirmation field with 'jkl000' on input[name='password2']
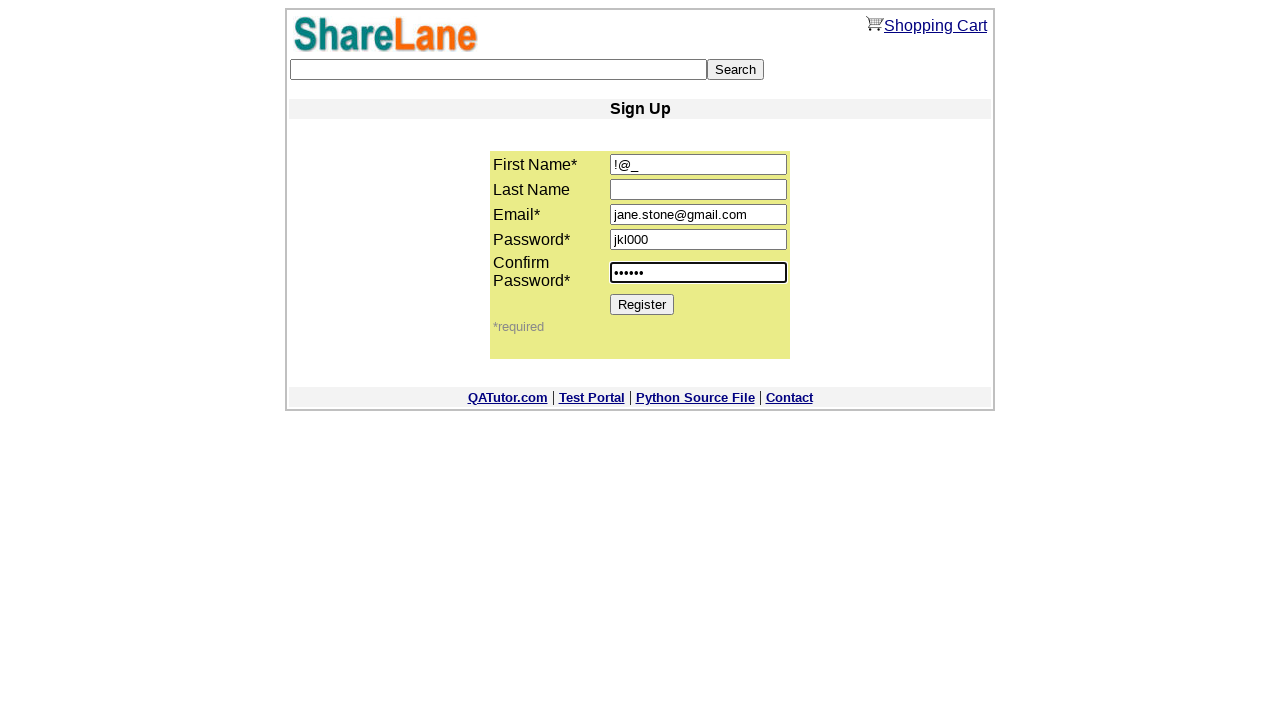

Clicked Register button to submit form and validate special symbols in first name at (642, 304) on xpath=//*[@value='Register']
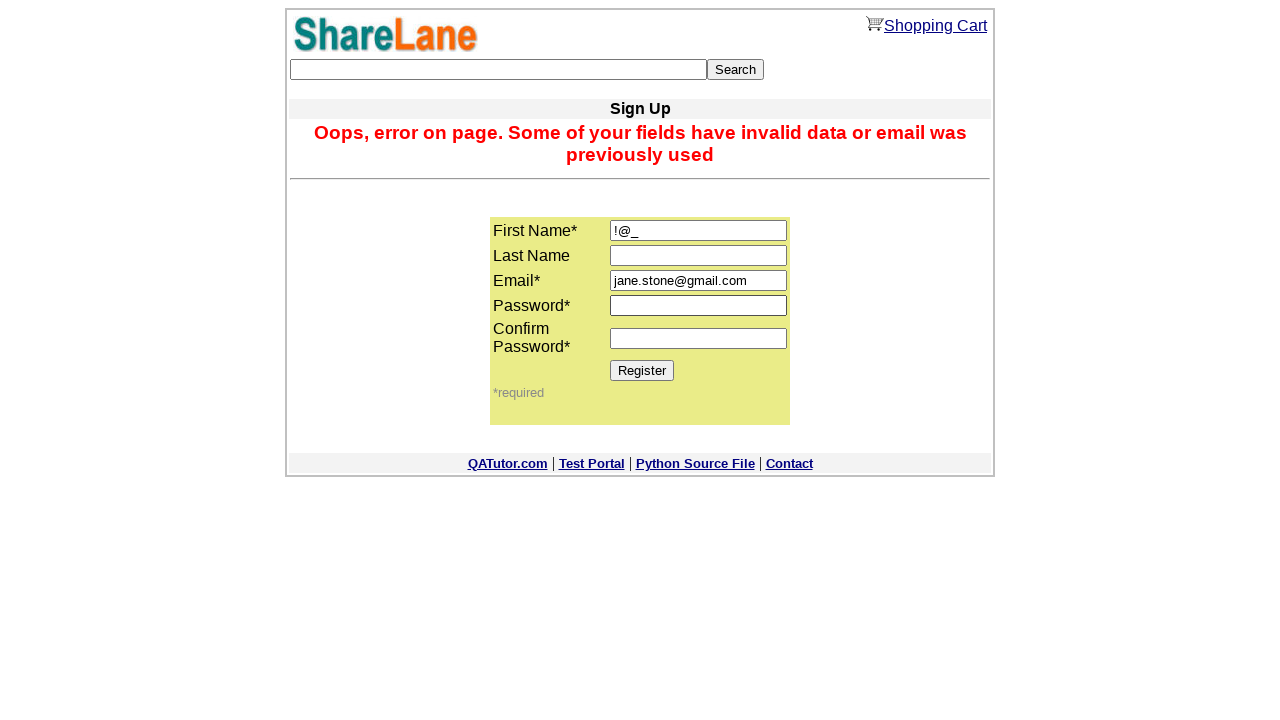

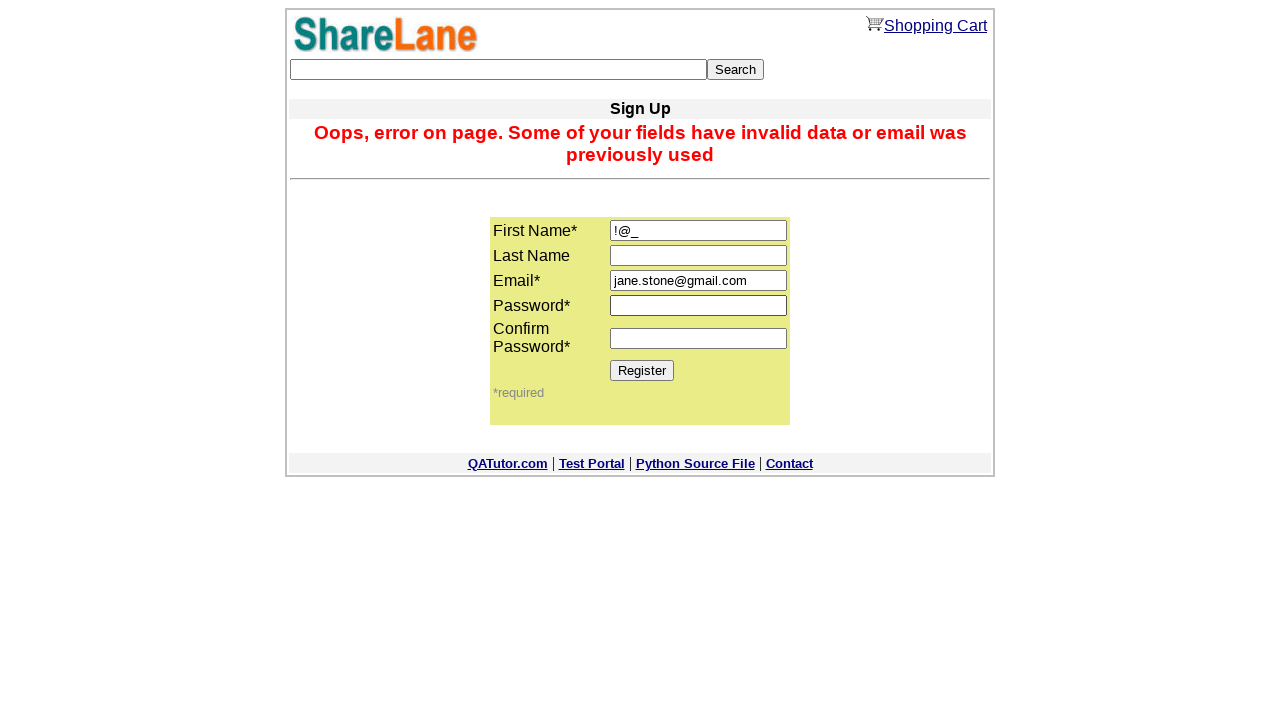